Tests JavaScript prompt alert by clicking a button, entering text into the prompt dialog, accepting it, and verifying the entered text appears in the result

Starting URL: https://automationfc.github.io/basic-form/index.html

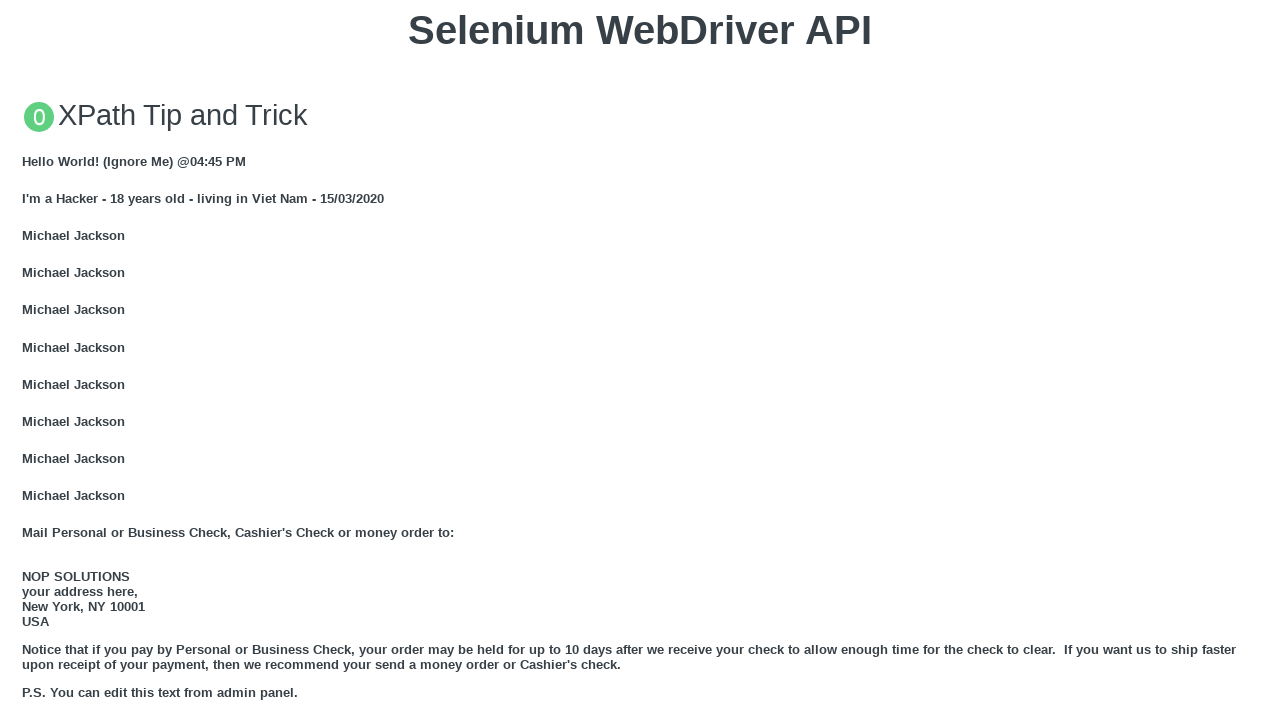

Registered dialog handler to accept prompt with text 'TestUser123'
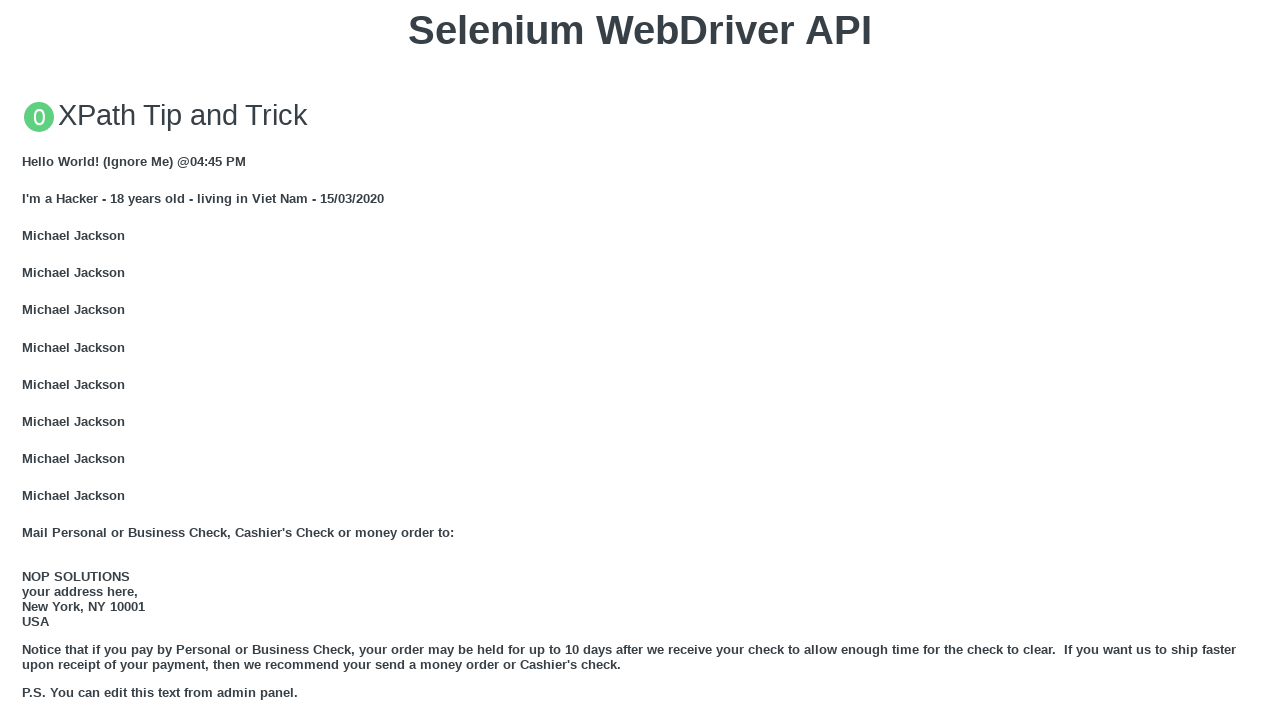

Clicked 'Click for JS Prompt' button to trigger JavaScript prompt dialog at (640, 360) on xpath=//button[text()='Click for JS Prompt']
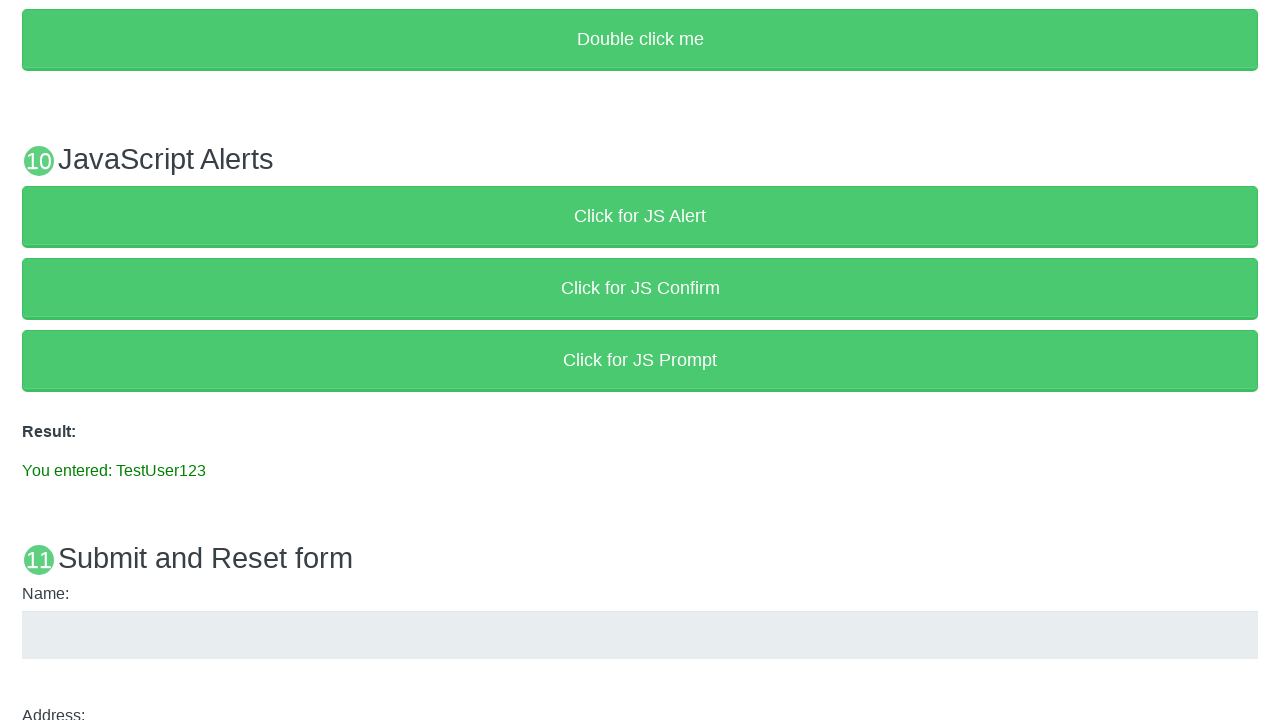

Verified that result text element appeared after accepting prompt
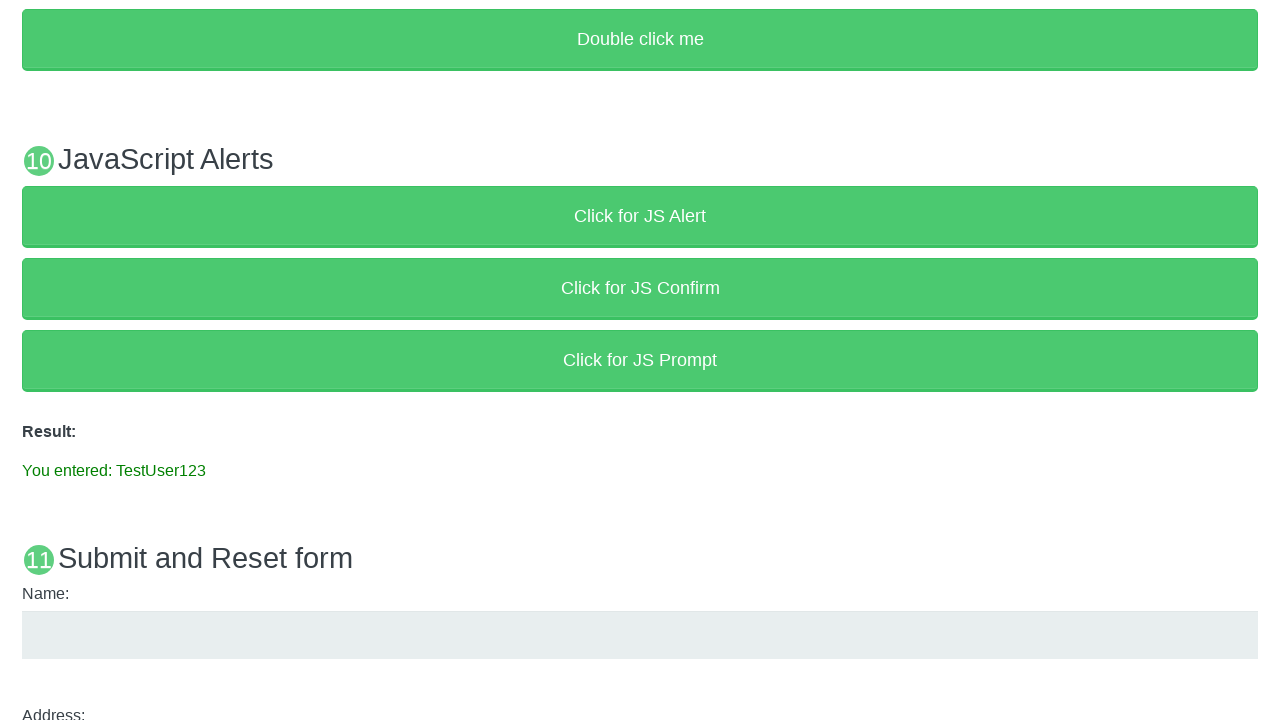

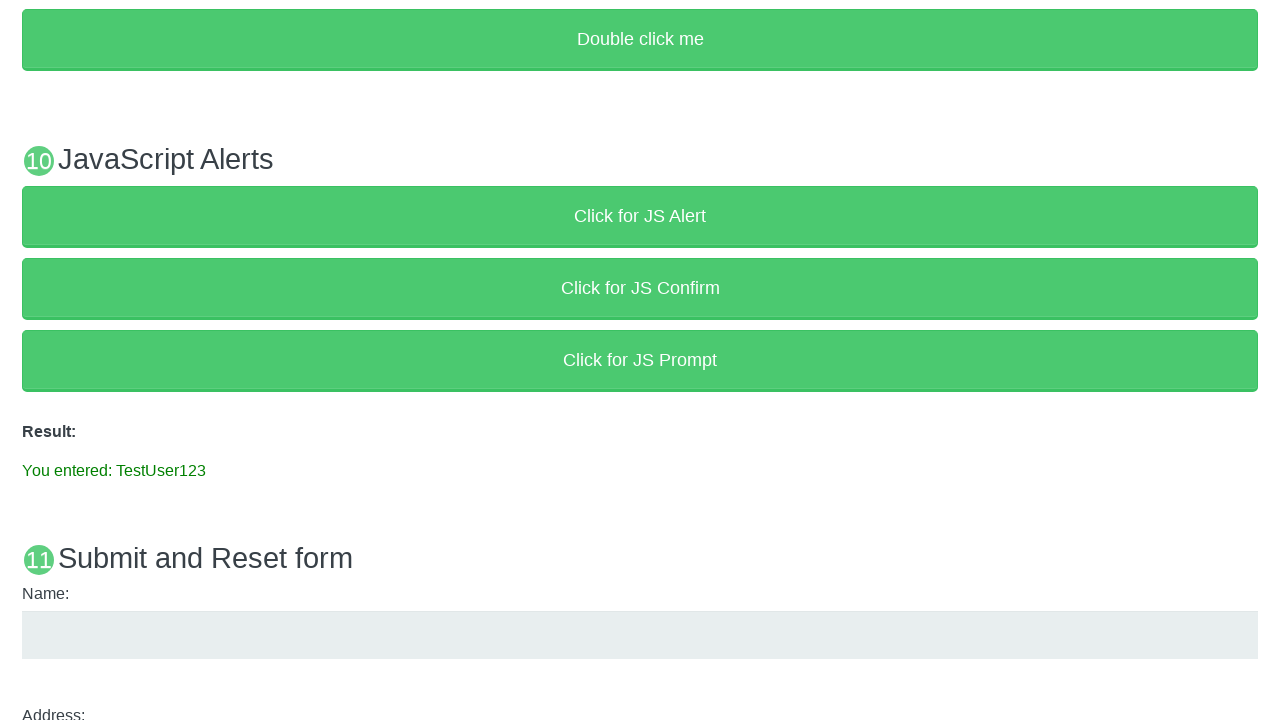